Tests hover functionality by navigating to the Hovers page, hovering over the third user avatar, and clicking the View profile link

Starting URL: https://practice.expandtesting.com/

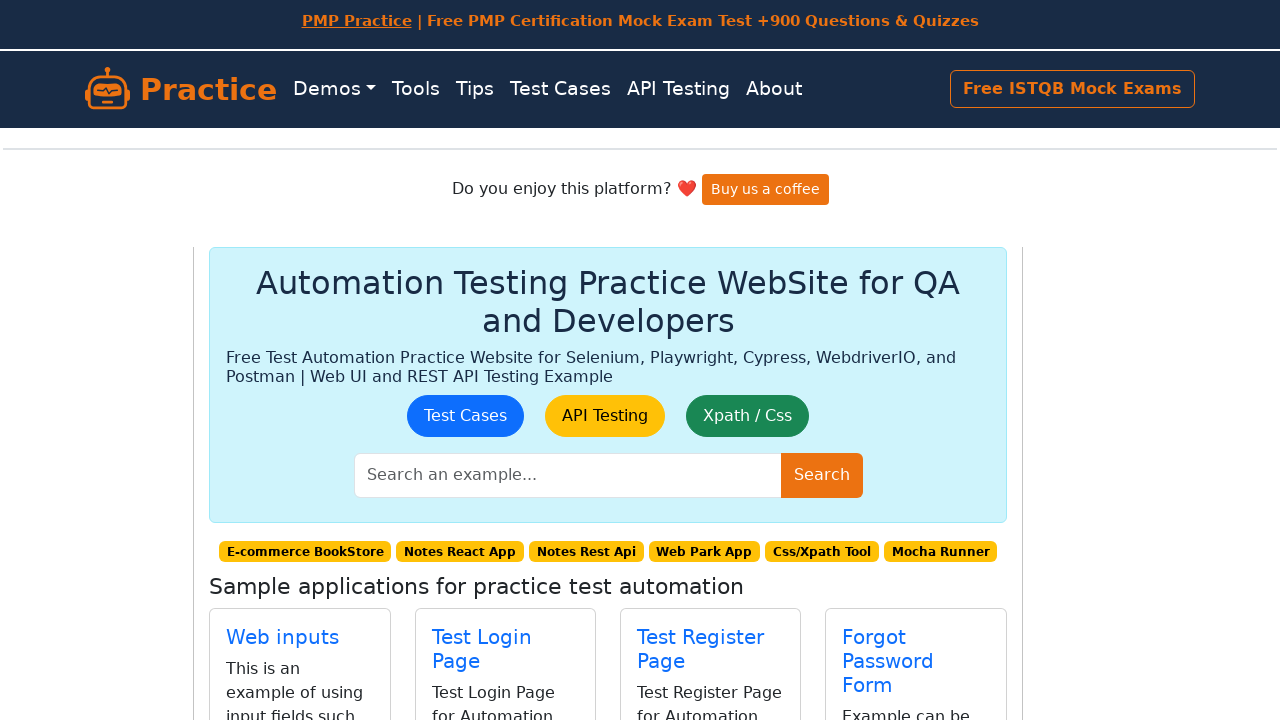

Clicked on the Hovers link to navigate to hover demo page at (672, 400) on text="Hovers"
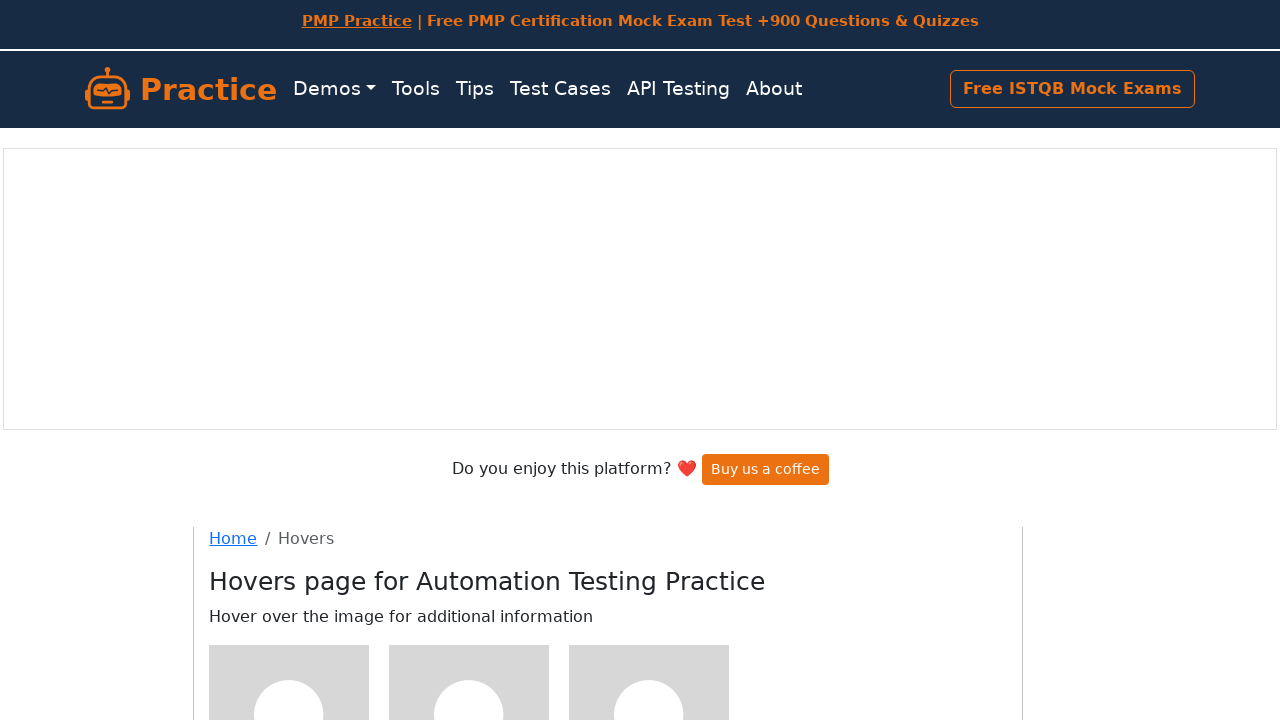

Hovered over the third user avatar at (649, 640) on [src='/img/avatar-blank.jpg'] >> nth=2
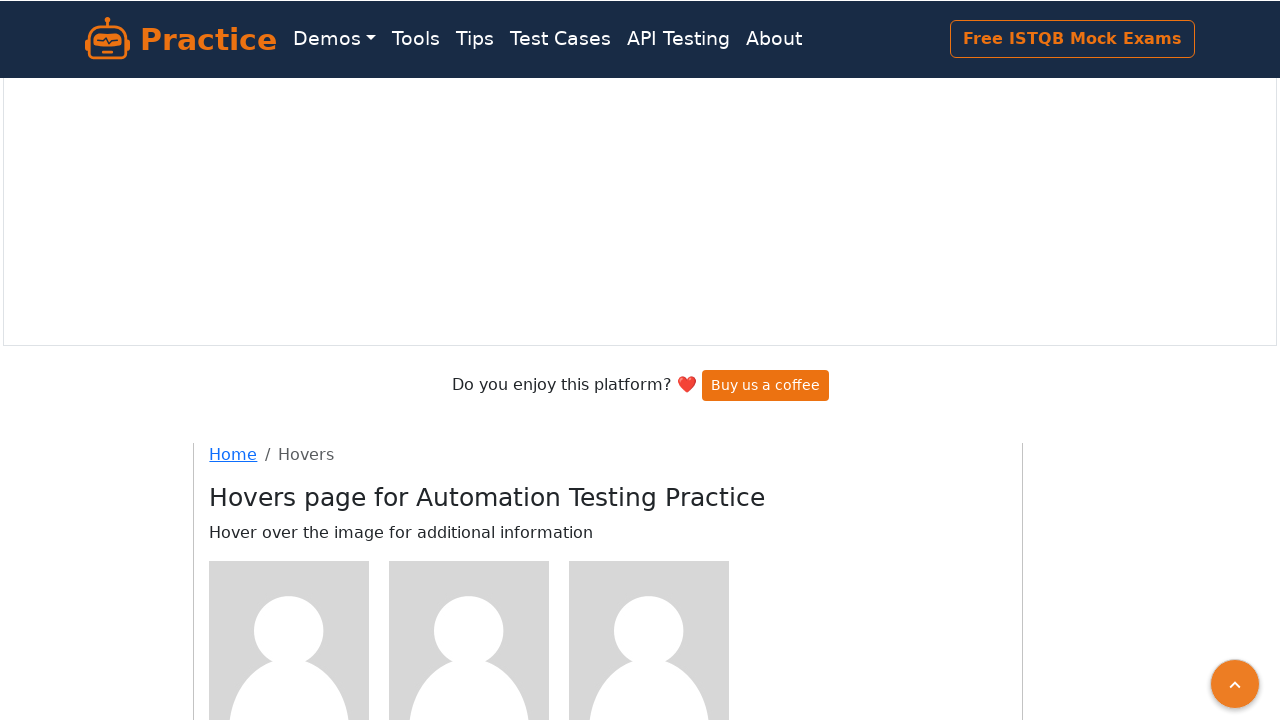

Clicked on the third View profile link at (616, 400) on a:has-text('View profile') >> nth=2
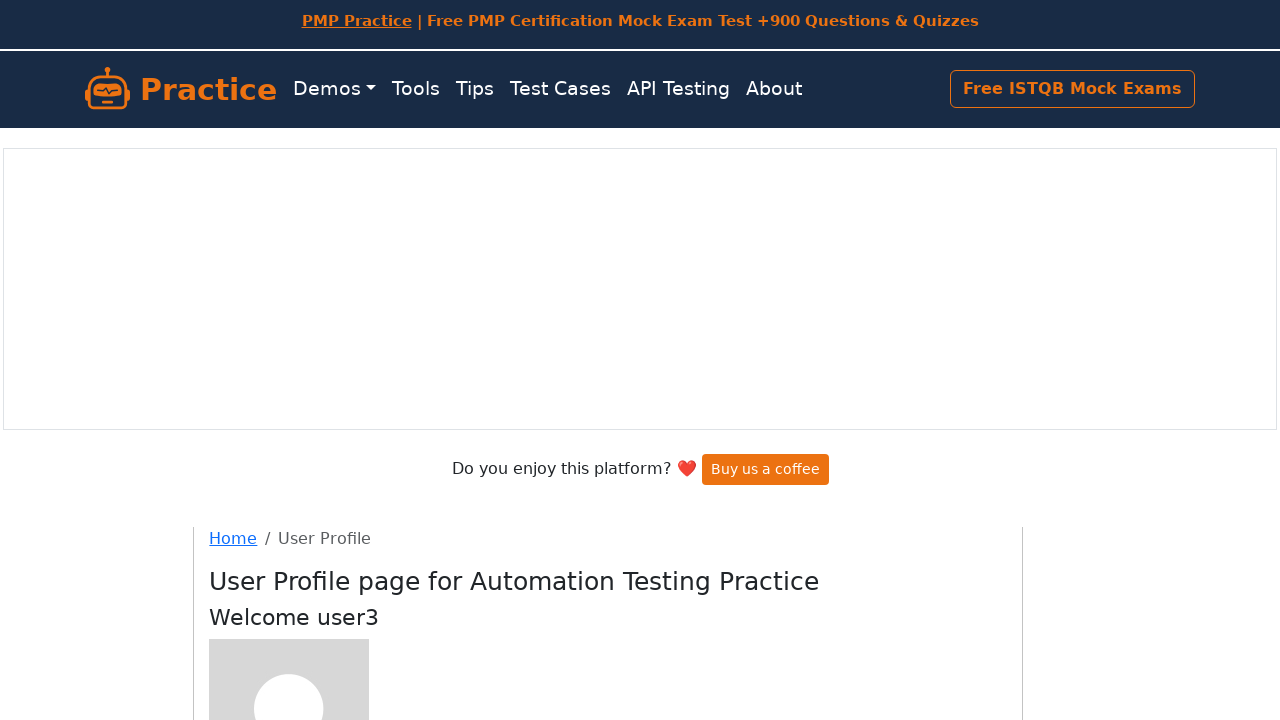

Welcome message (h2) loaded and is visible
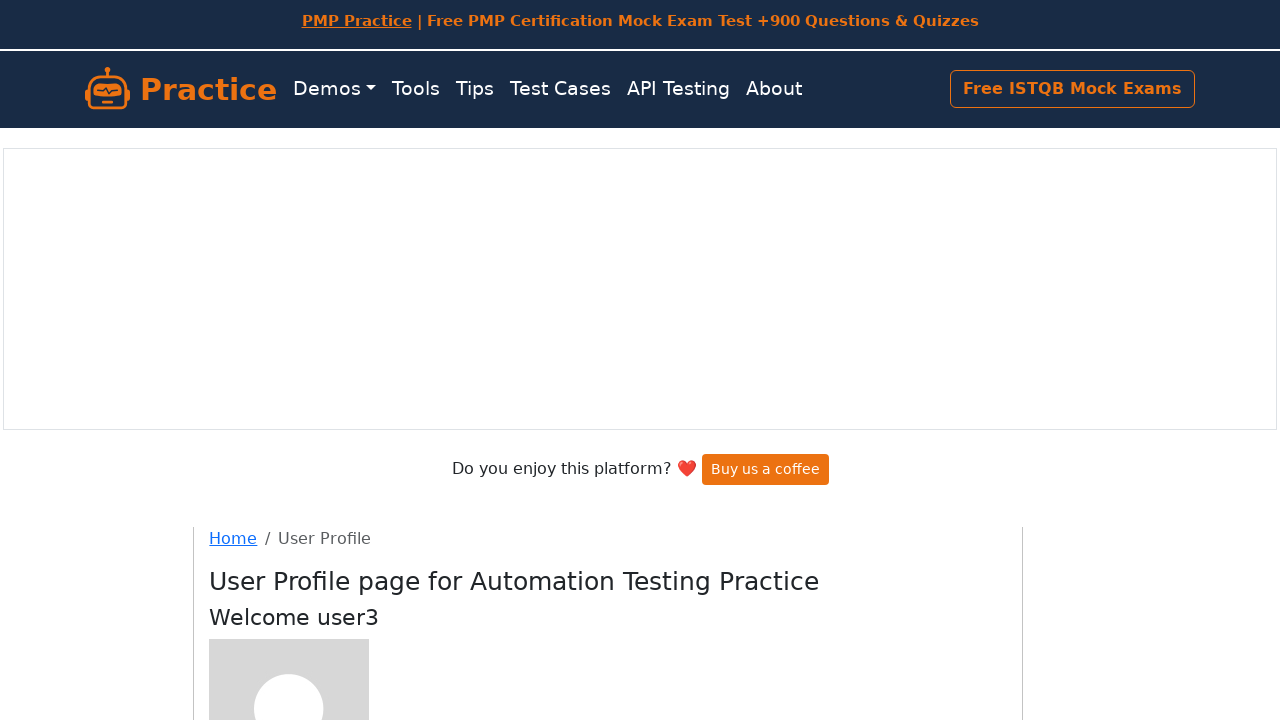

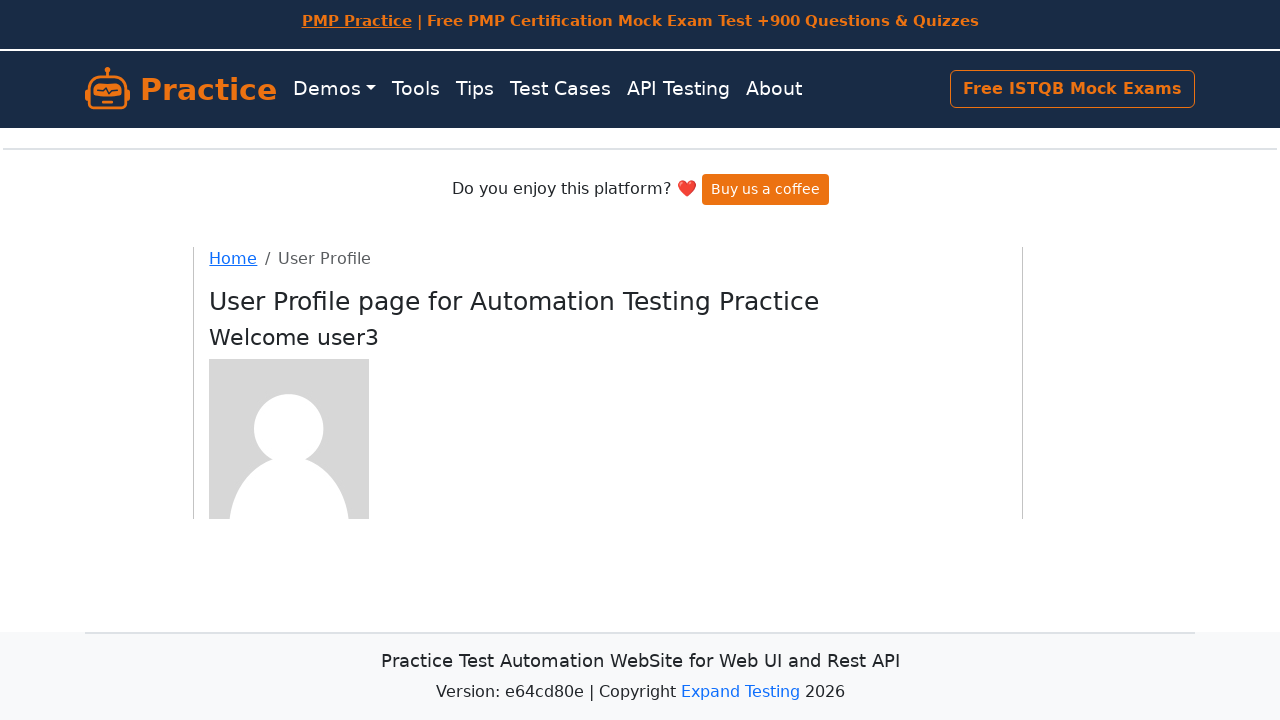